Tests alert handling functionality by triggering an alert, reading its text, and accepting it

Starting URL: https://demoqa.com/alerts

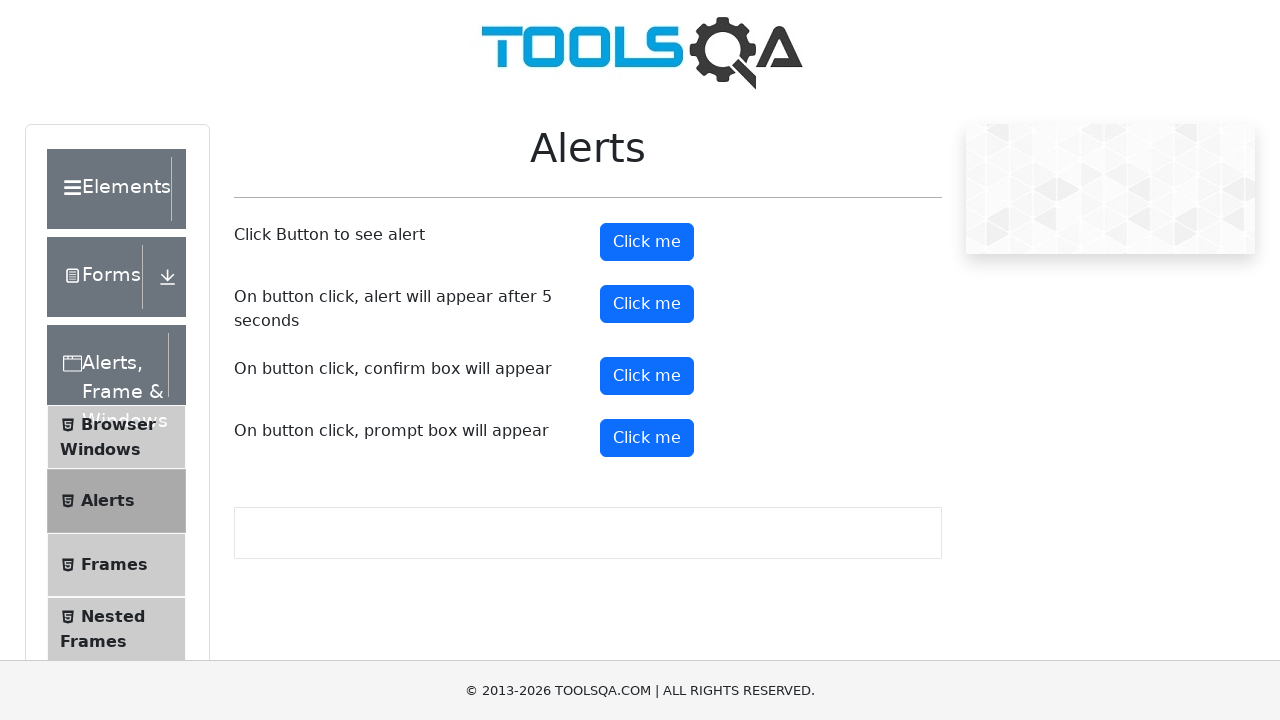

Clicked alert button to trigger alert dialog at (647, 242) on #alertButton
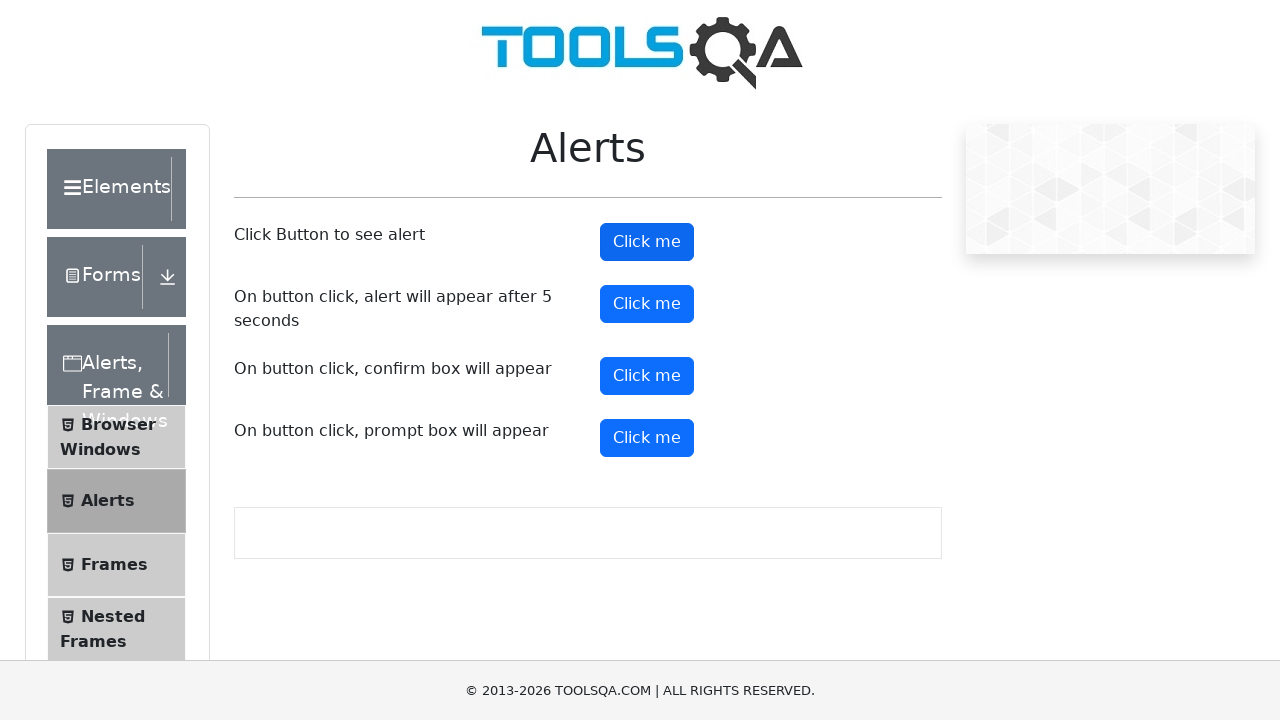

Set up dialog handler to accept alerts
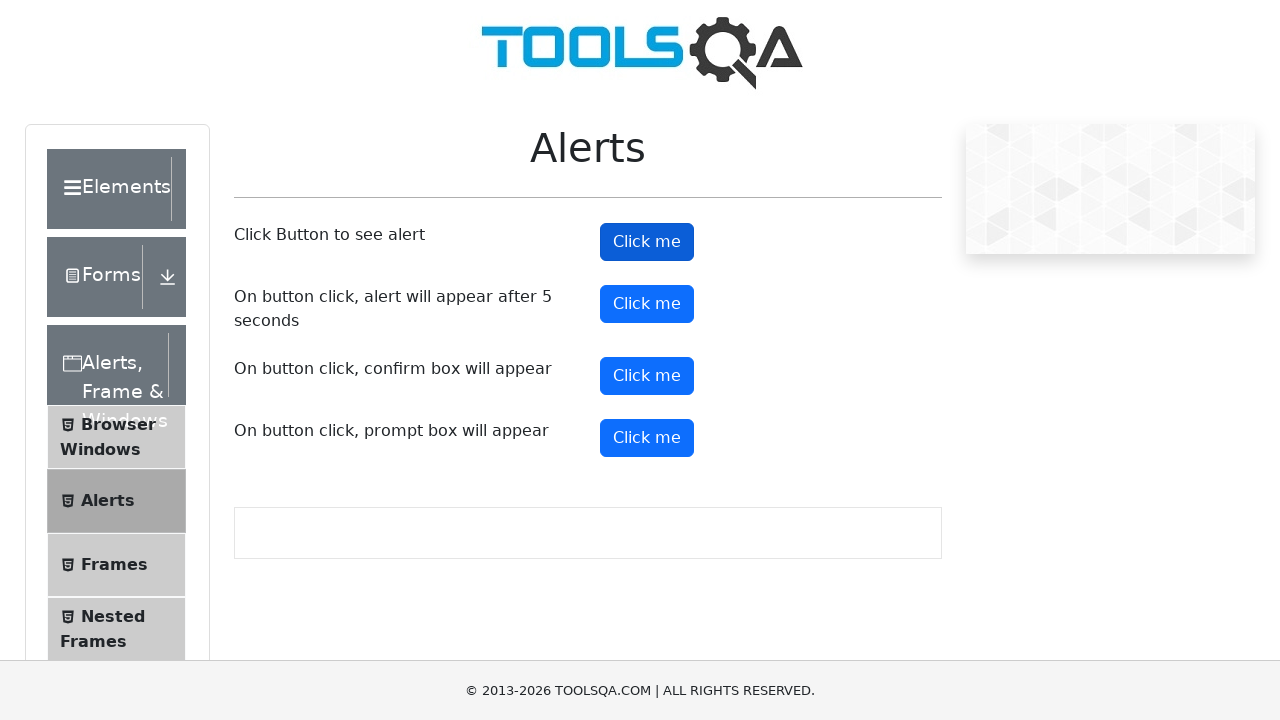

Triggered alert button via JavaScript evaluation
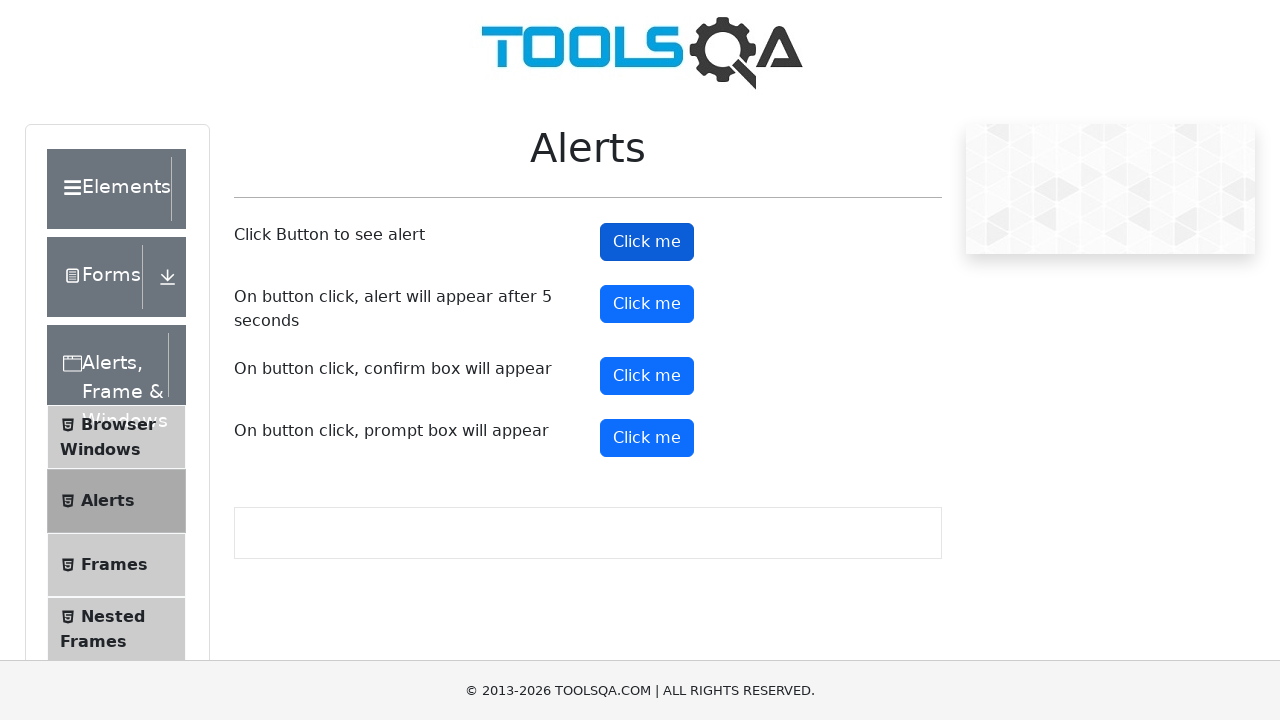

Waited for alert to be processed and accepted
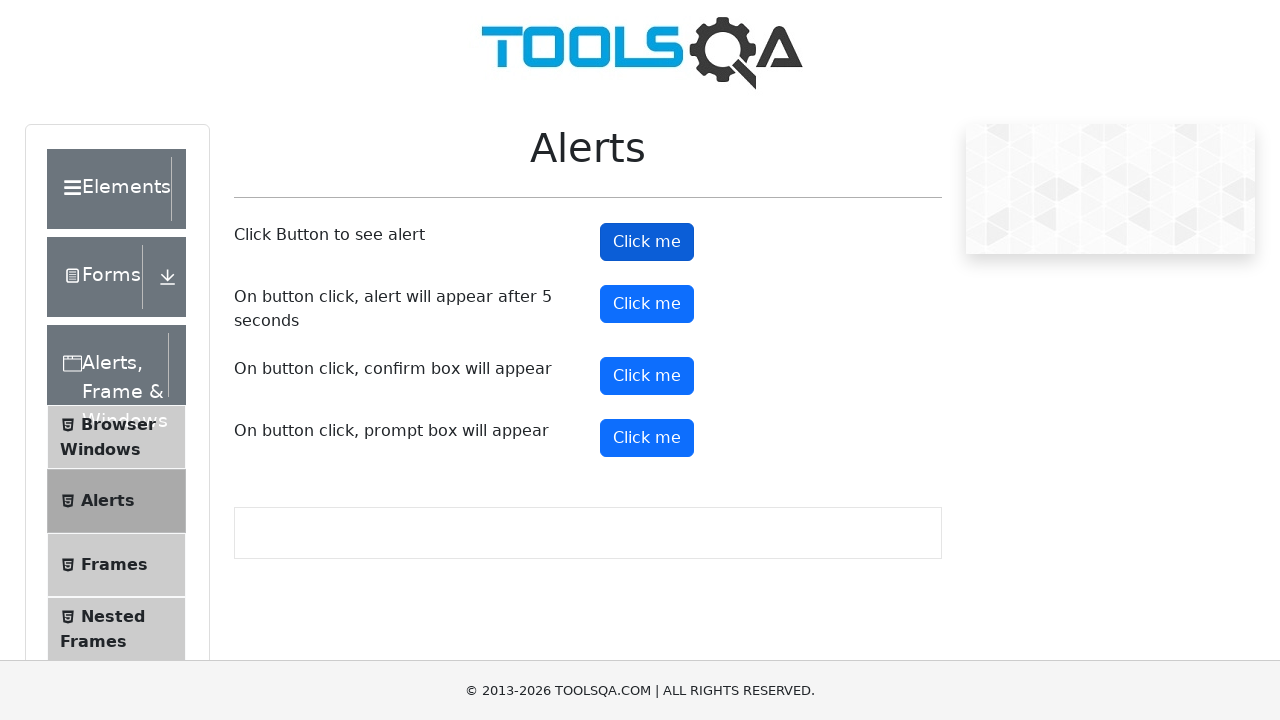

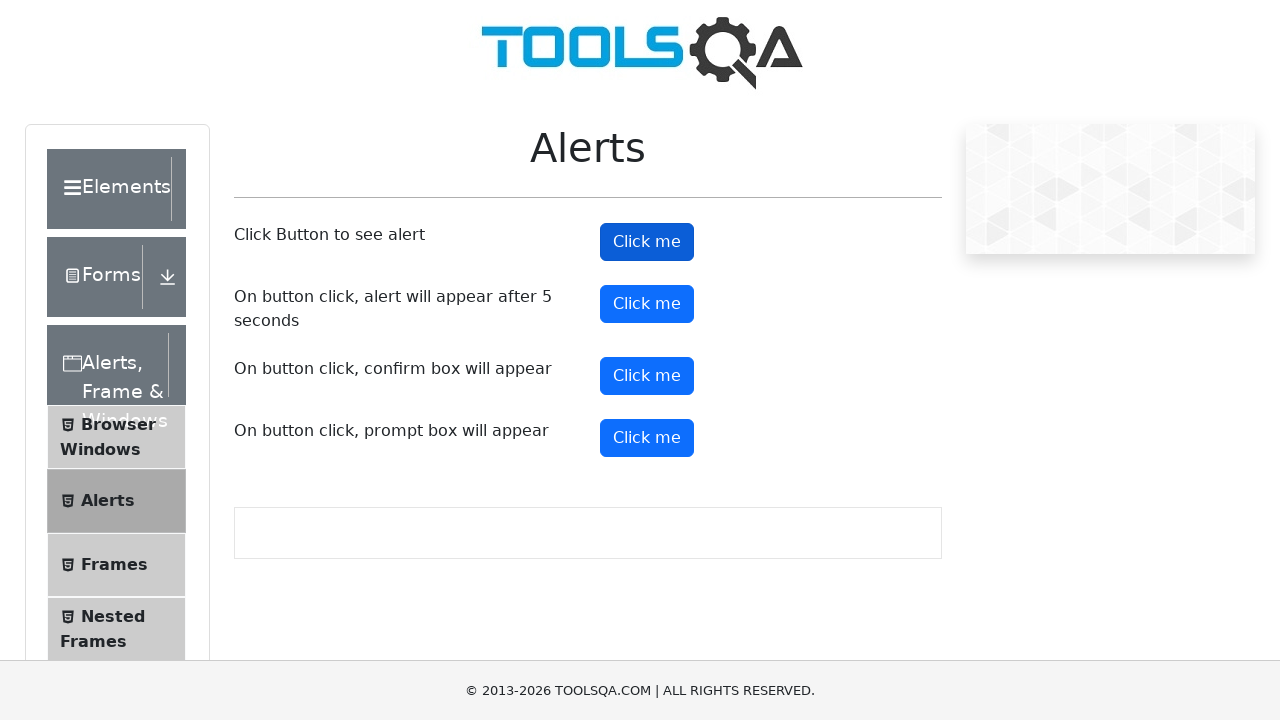